Tests iframe interaction on W3Schools by switching to an iframe and filling in a first name input field

Starting URL: https://www.w3schools.com/html/tryit.asp?filename=tryhtml_form_submit

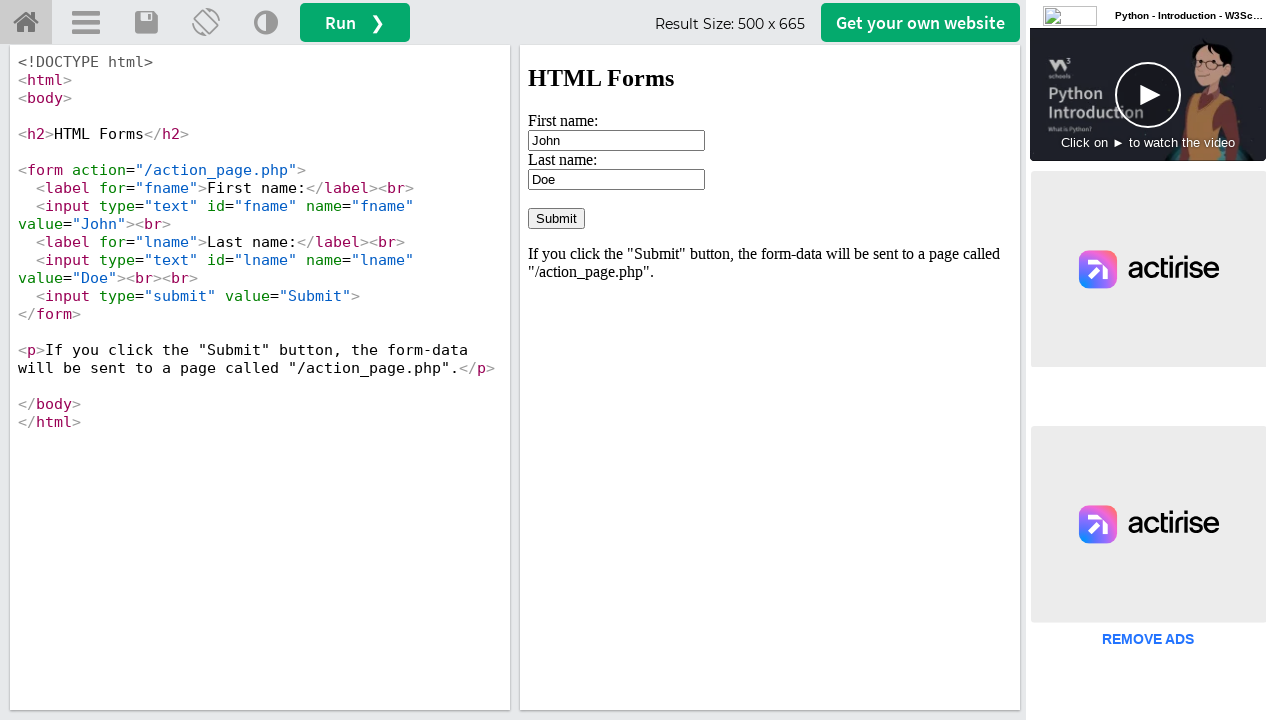

Located iframe with ID 'iframeResult' containing the form
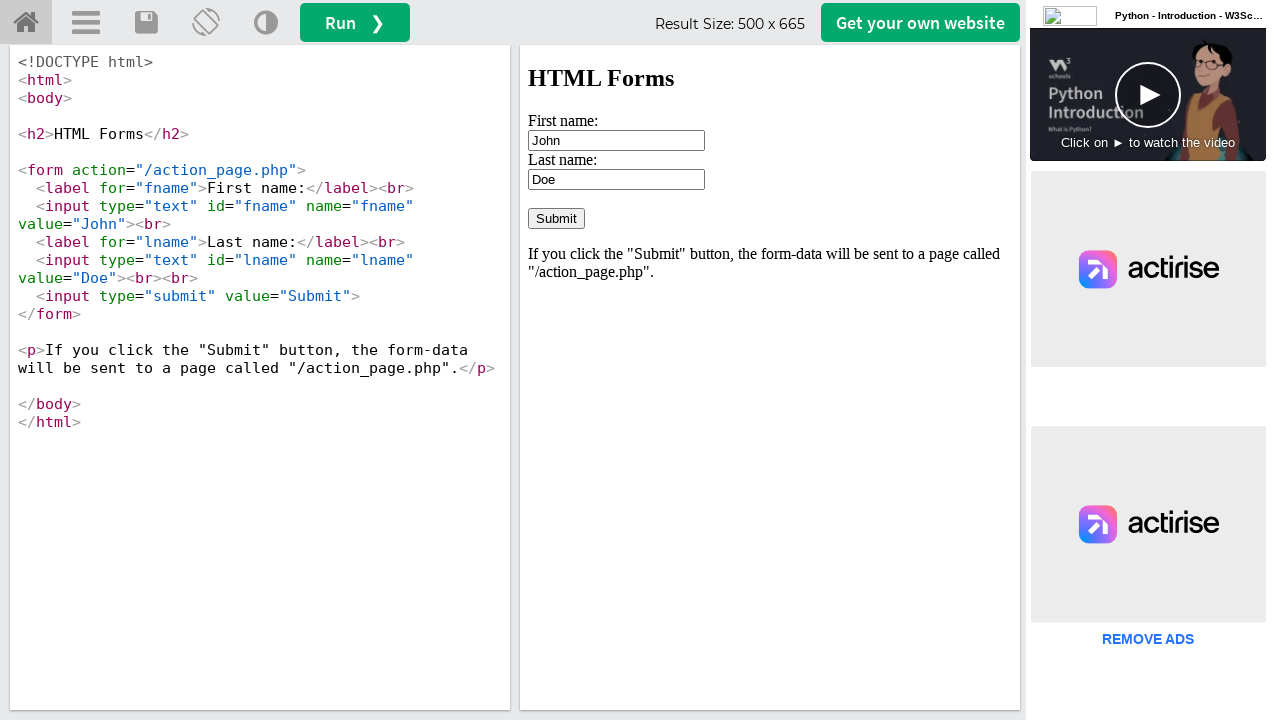

Filled first name input field with 'Nitish' in the iframe on #iframeResult >> internal:control=enter-frame >> input#fname
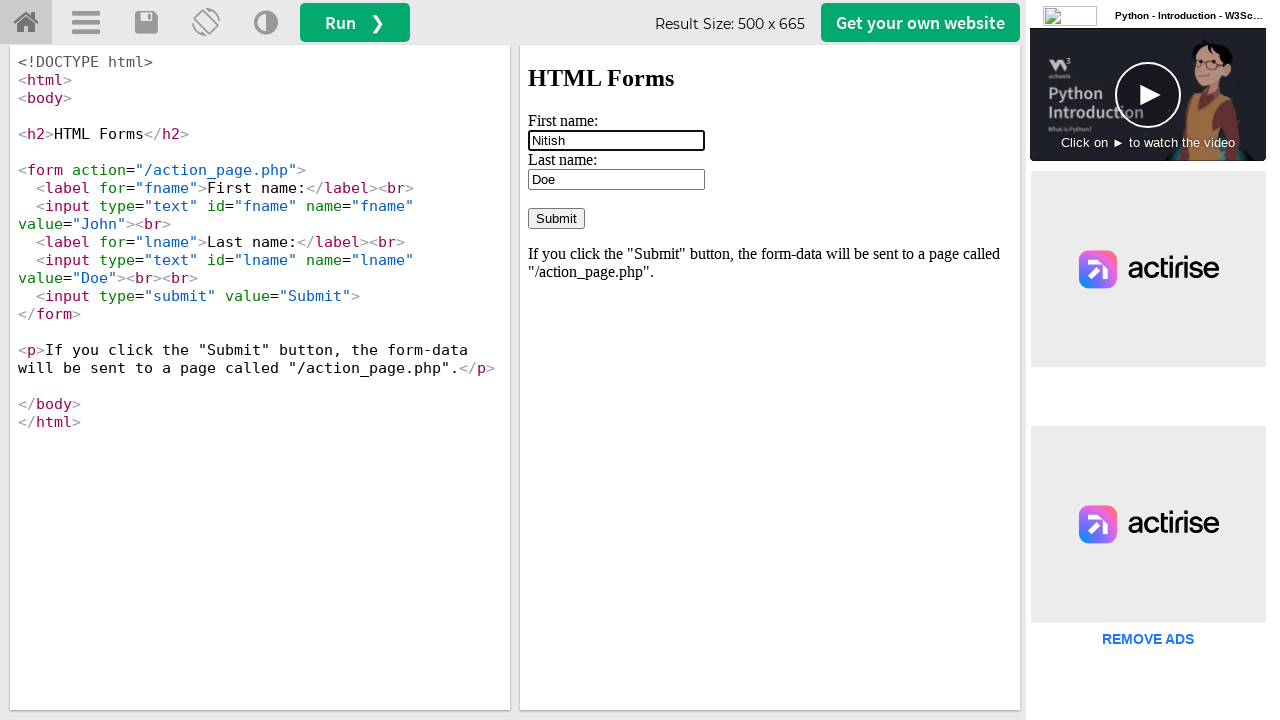

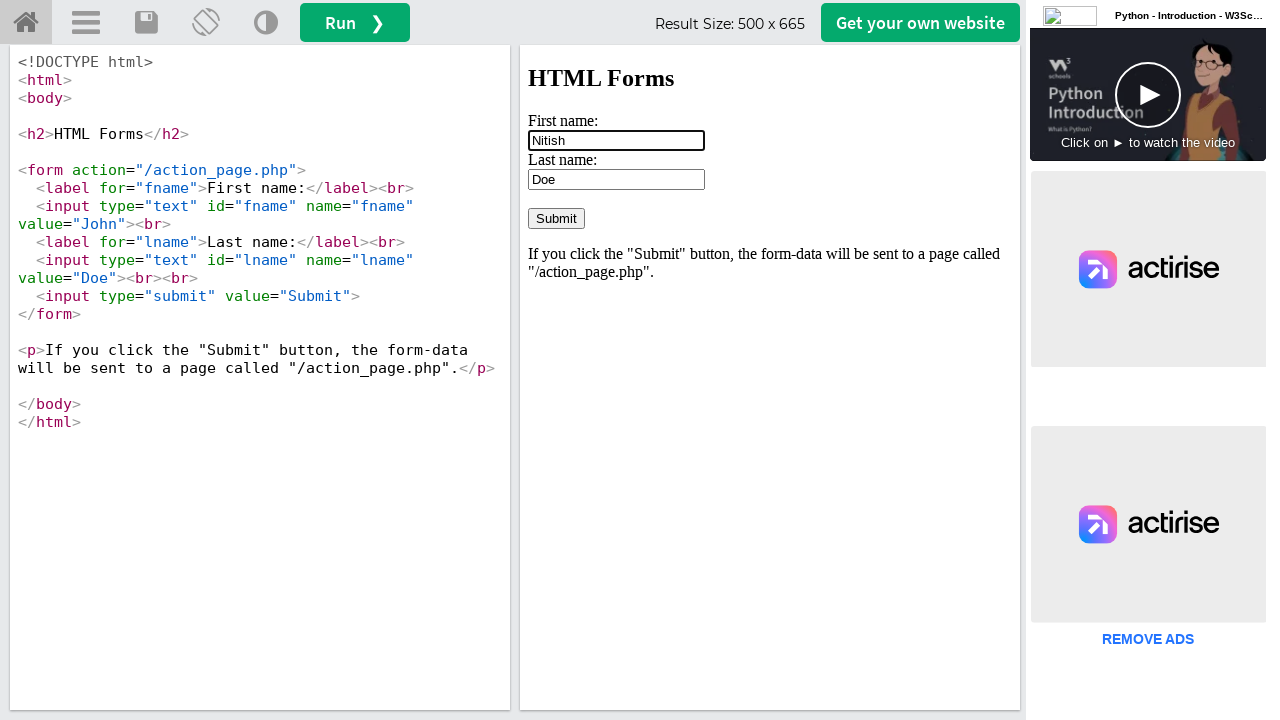